Tests clicking a button that triggers a confirm popup, accepting it, and verifying the confirmation message

Starting URL: https://kristinek.github.io/site/examples/al_and_pu

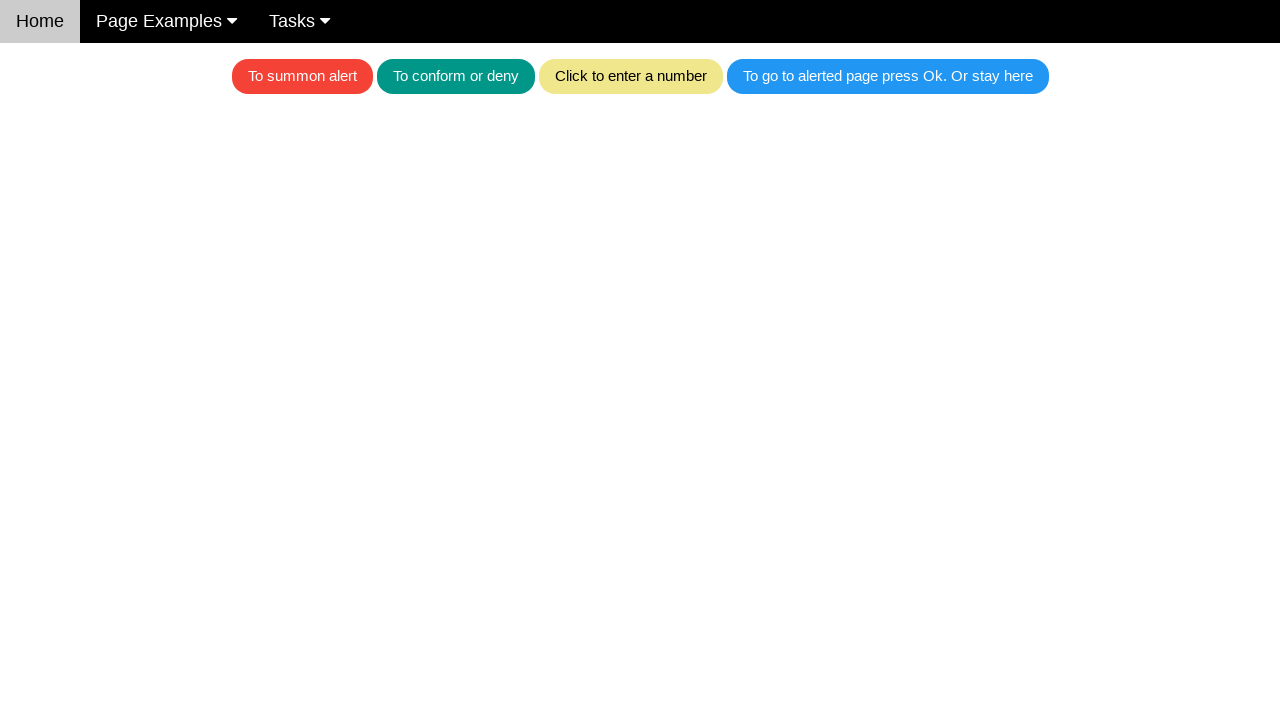

Set up dialog handler to accept confirm popups
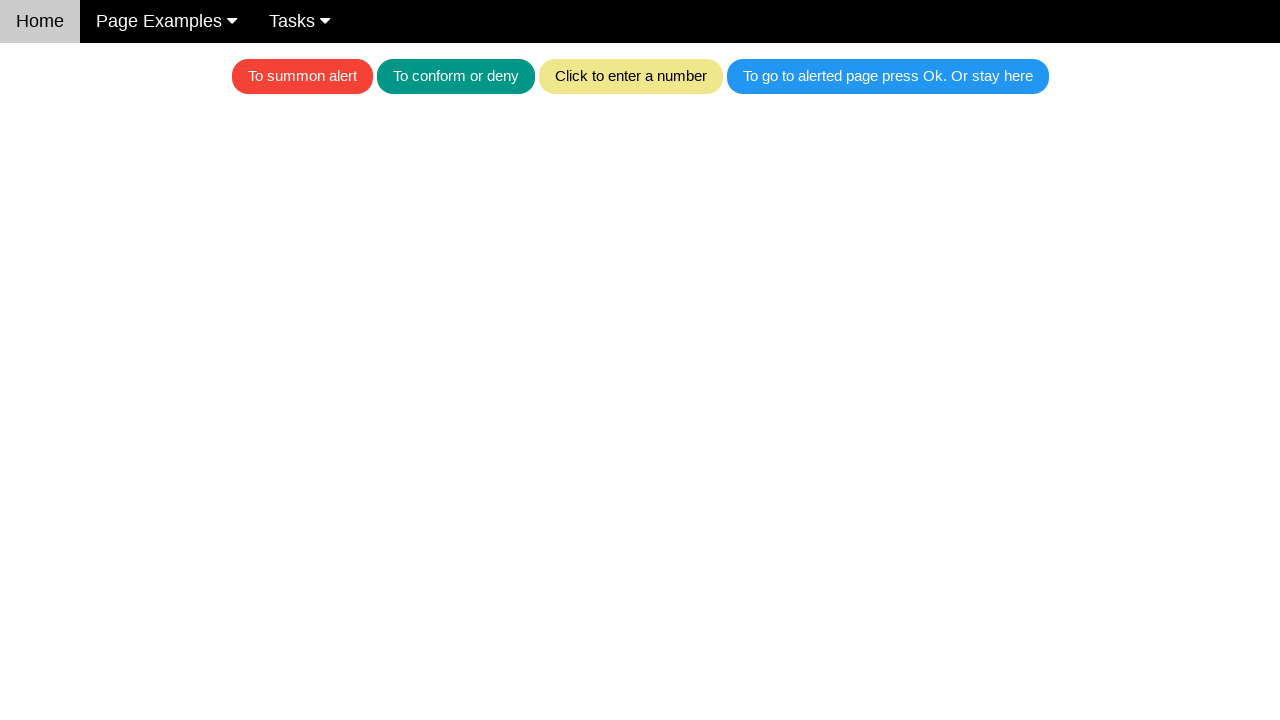

Clicked teal button to trigger confirm popup at (456, 76) on .w3-teal
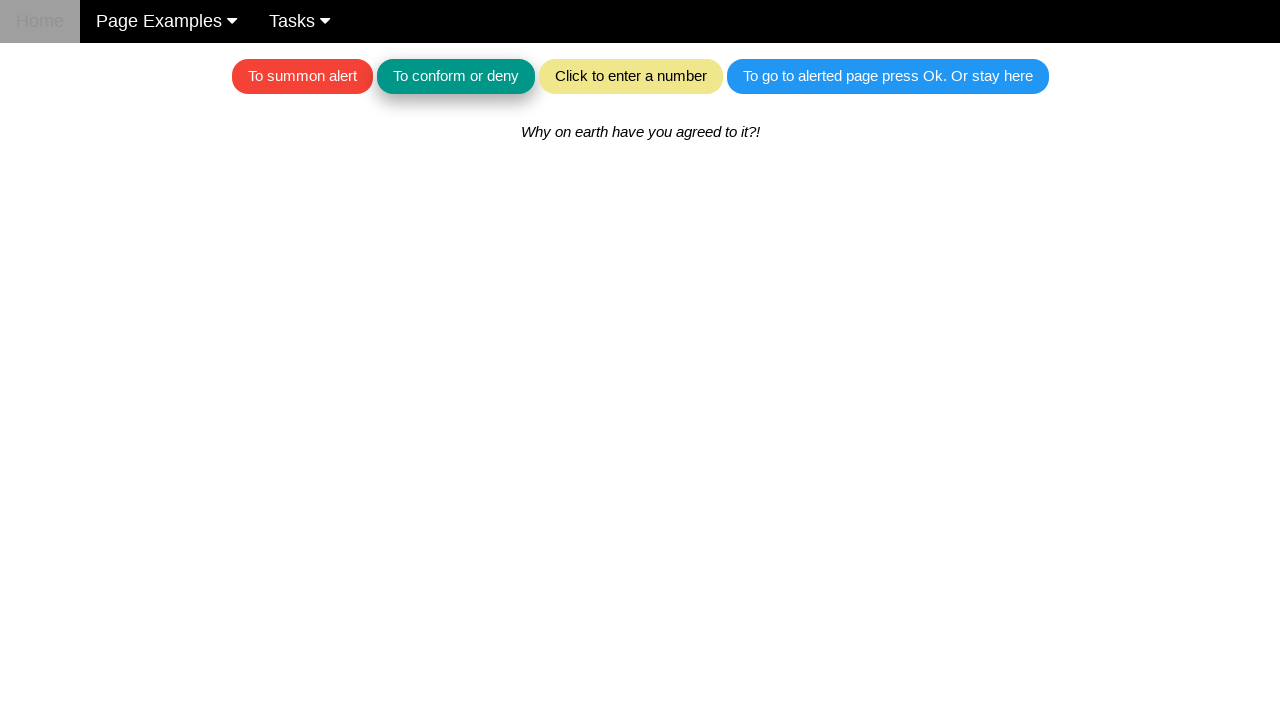

Confirmation result message appeared
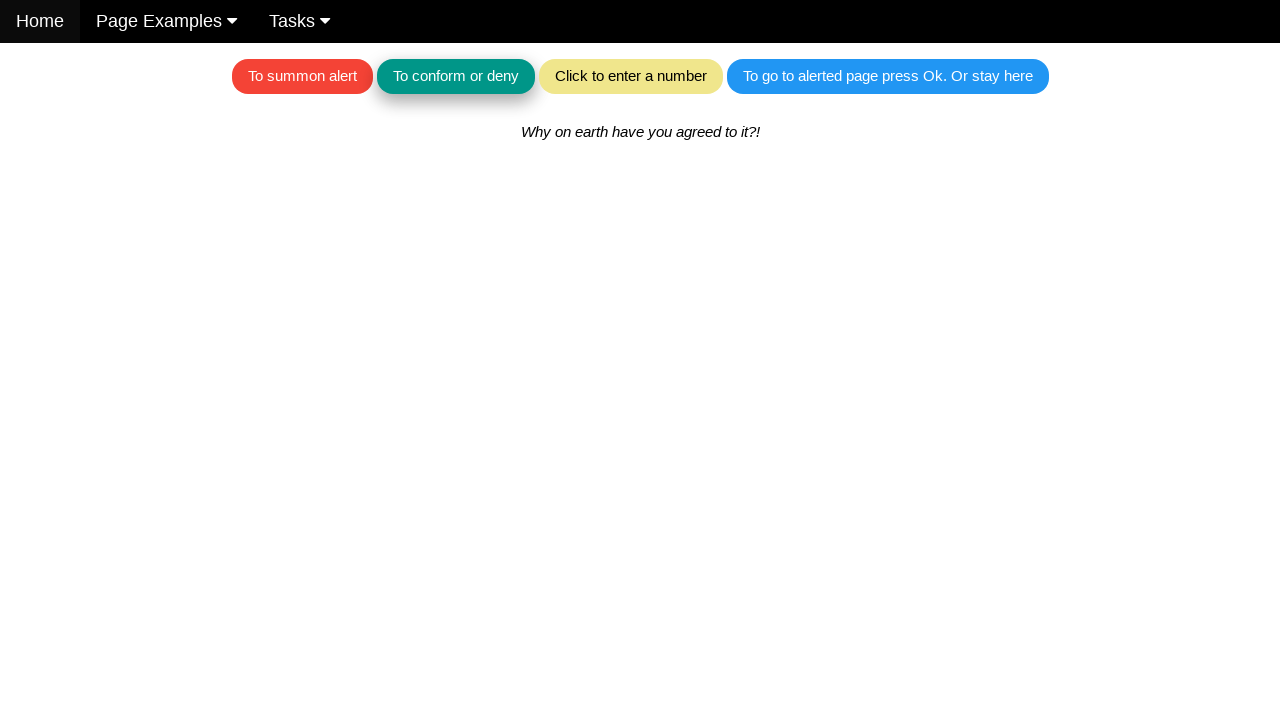

Retrieved confirmation message text
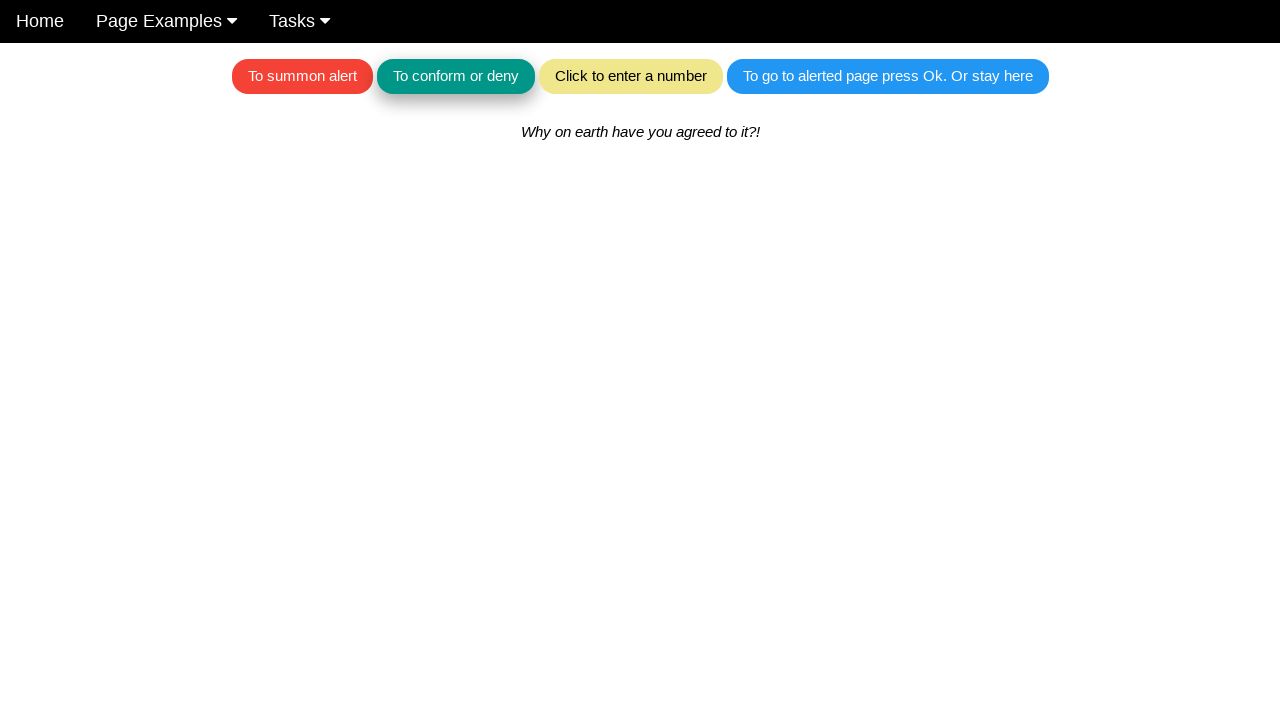

Verified confirmation message equals 'Why on earth have you agreed to it?!'
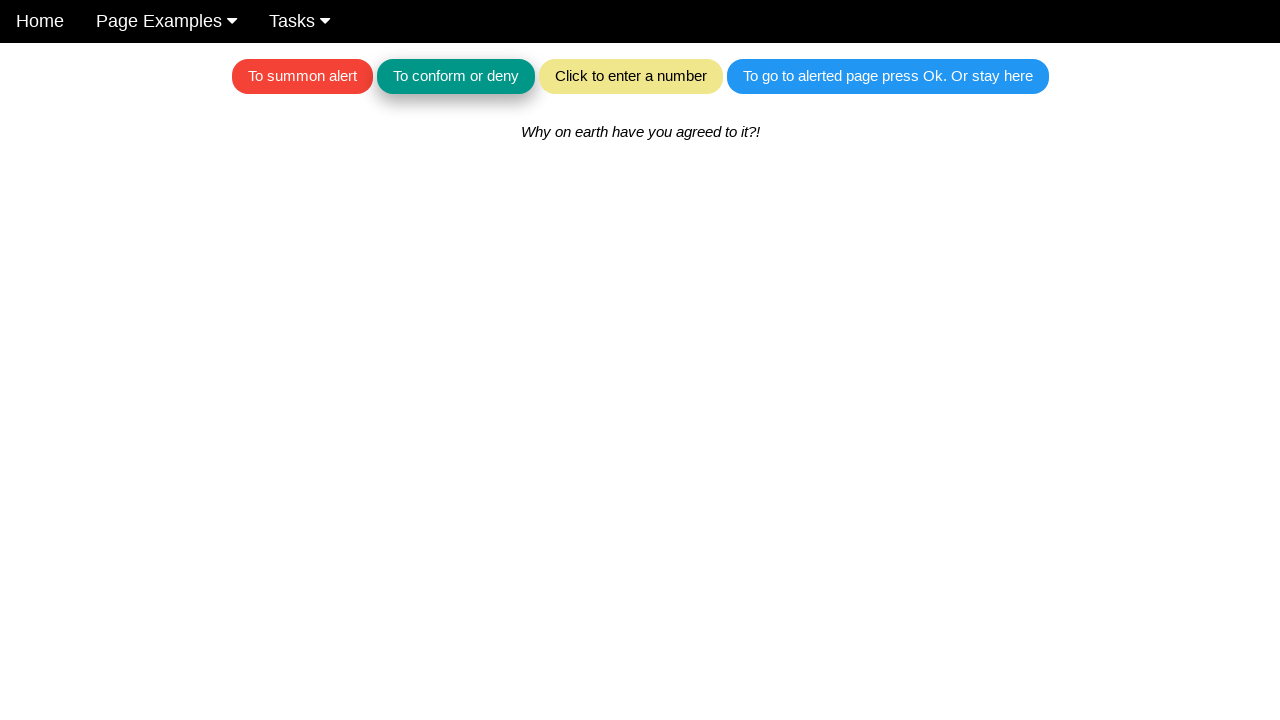

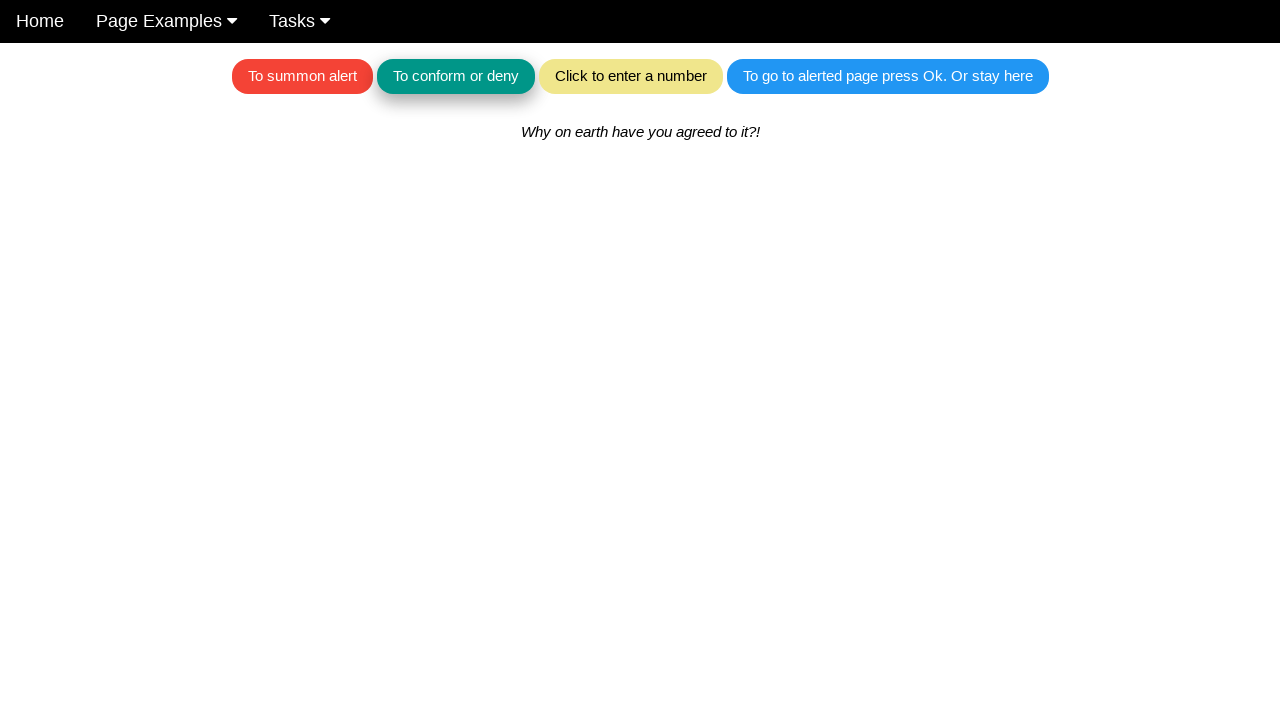